Tests form interaction by selecting checkboxes and radio buttons on a basic HTML form test page

Starting URL: https://testpages.herokuapp.com/styled/basic-html-form-test.html

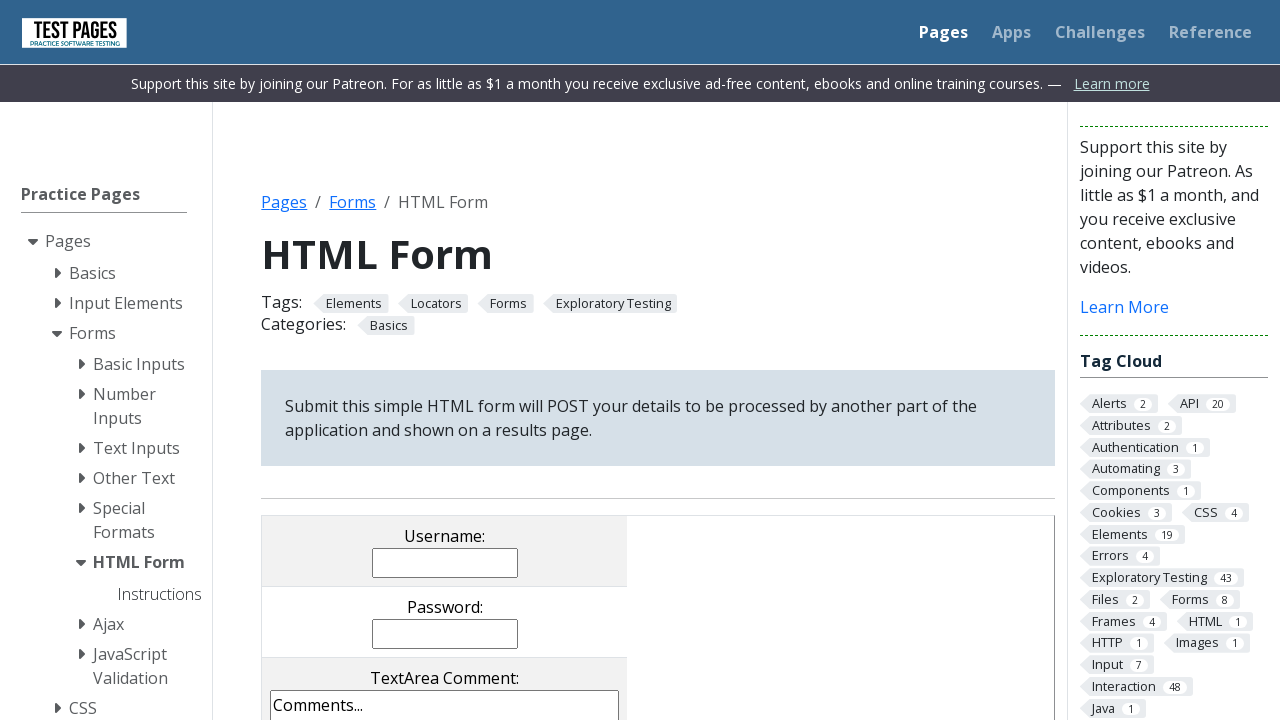

Clicked first checkbox (cb1) at (299, 360) on input[value='cb1']
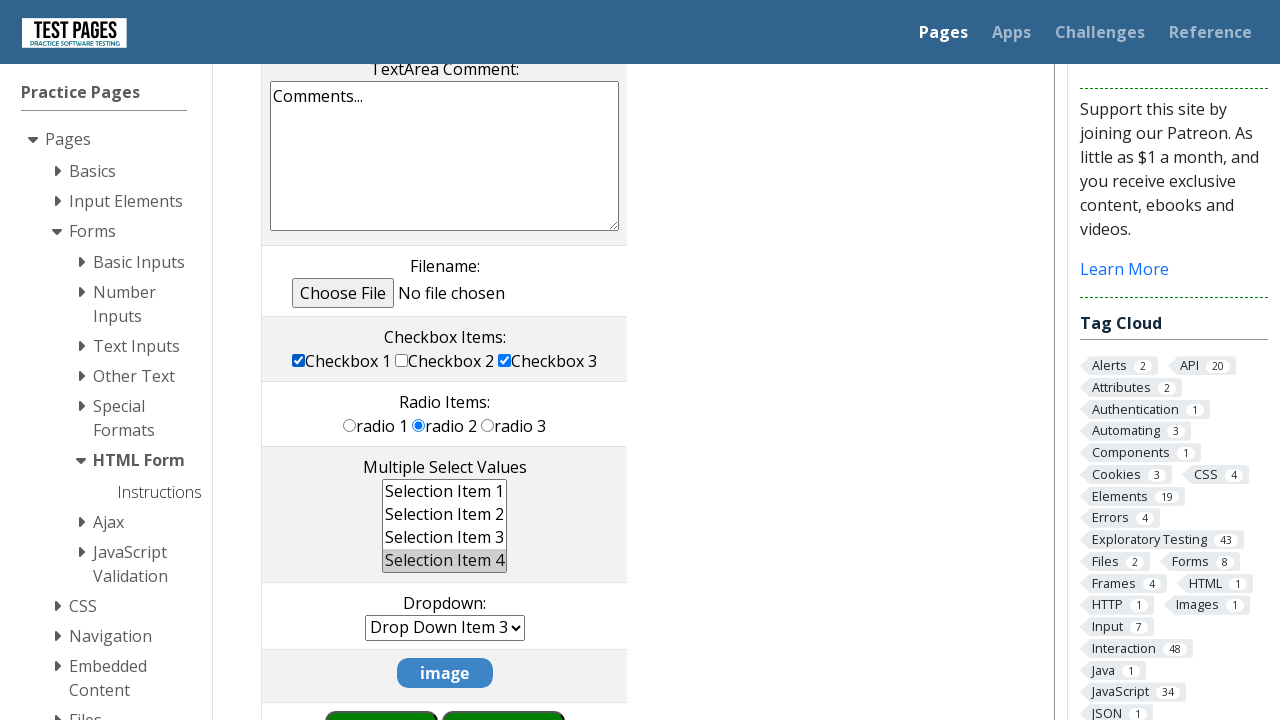

Clicked third checkbox (cb3) at (505, 360) on input[value='cb3']
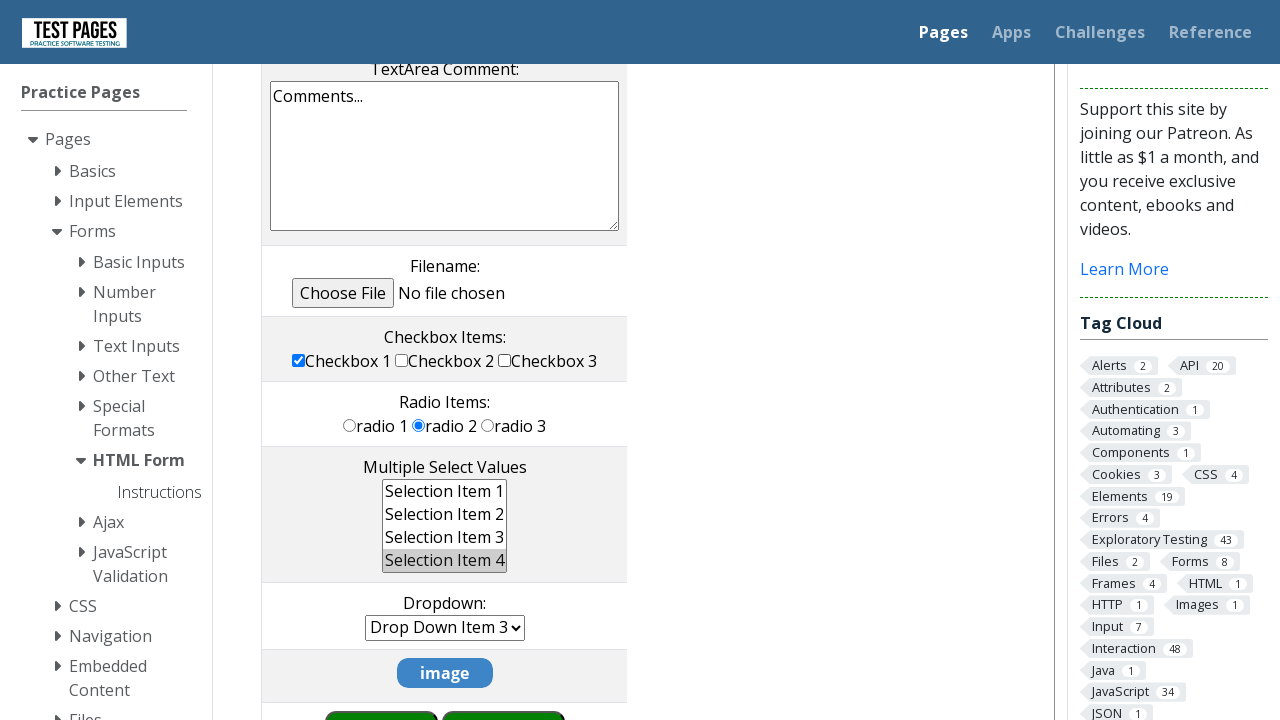

Clicked first radio button (rd1) at (350, 425) on input[value='rd1']
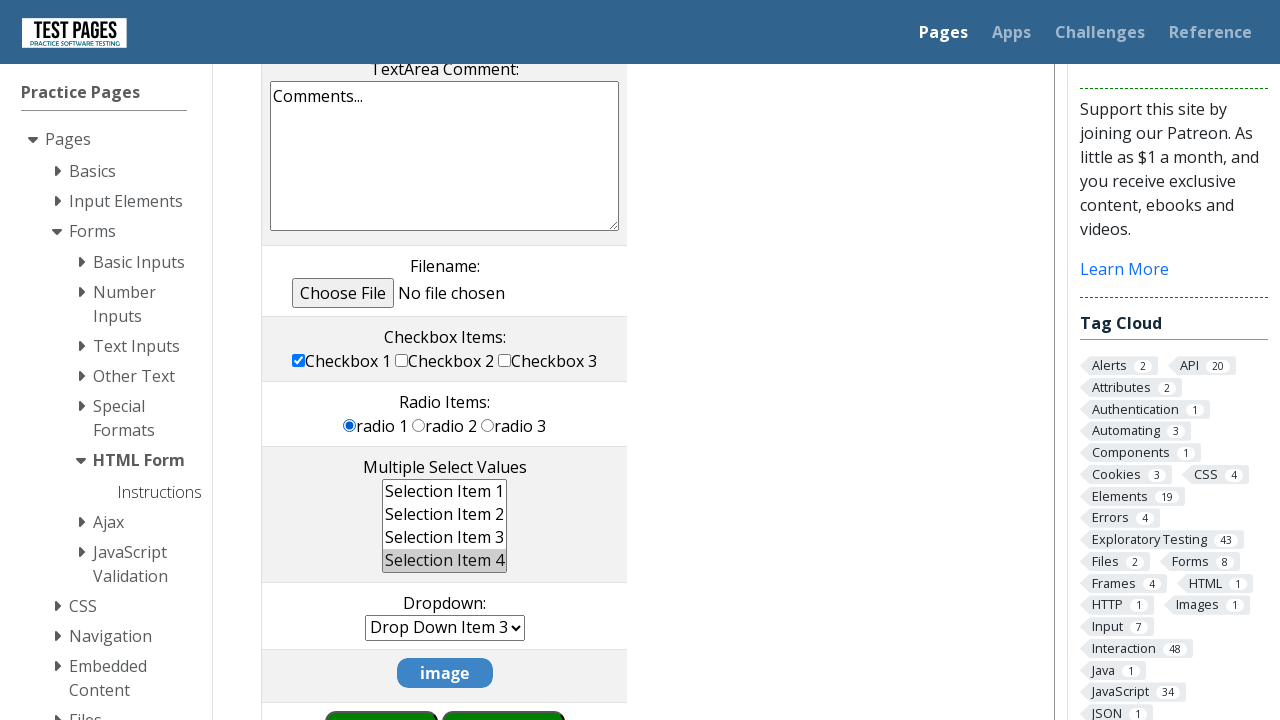

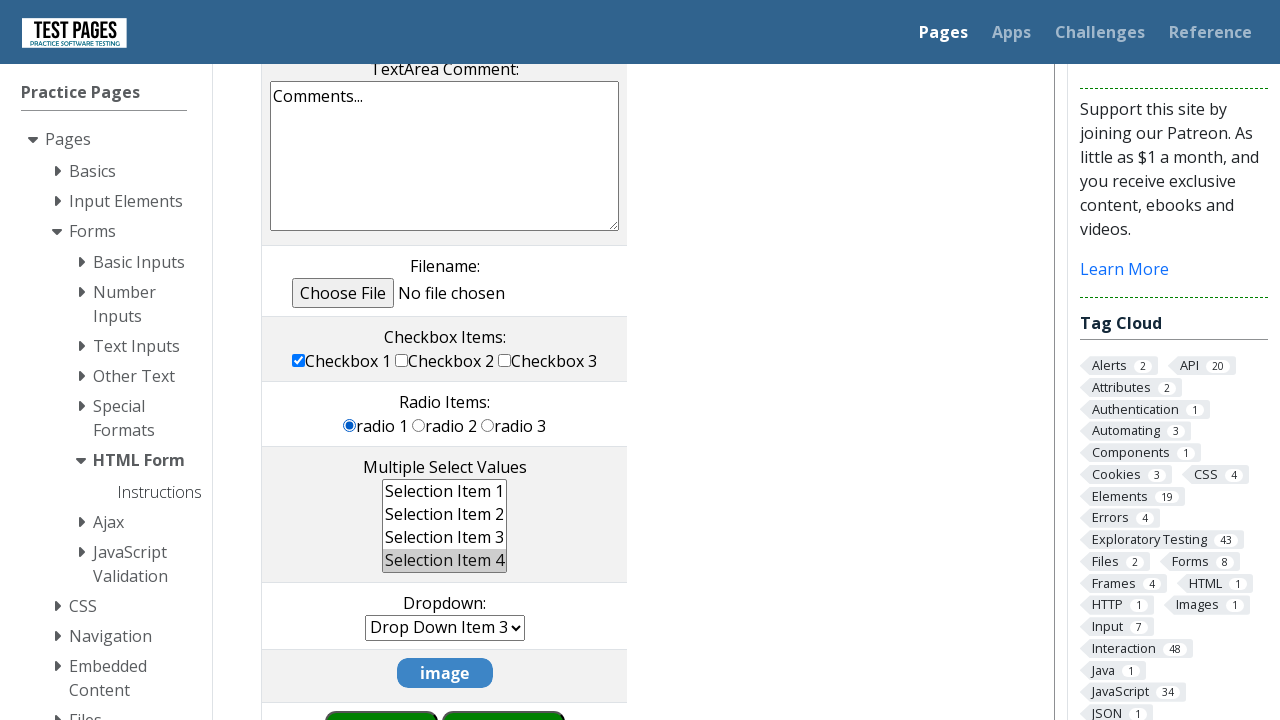